Tests form filling by entering a randomly selected first name into the first-name input field

Starting URL: https://katalon-test.s3.amazonaws.com/demo-aut/dist/html/form.html

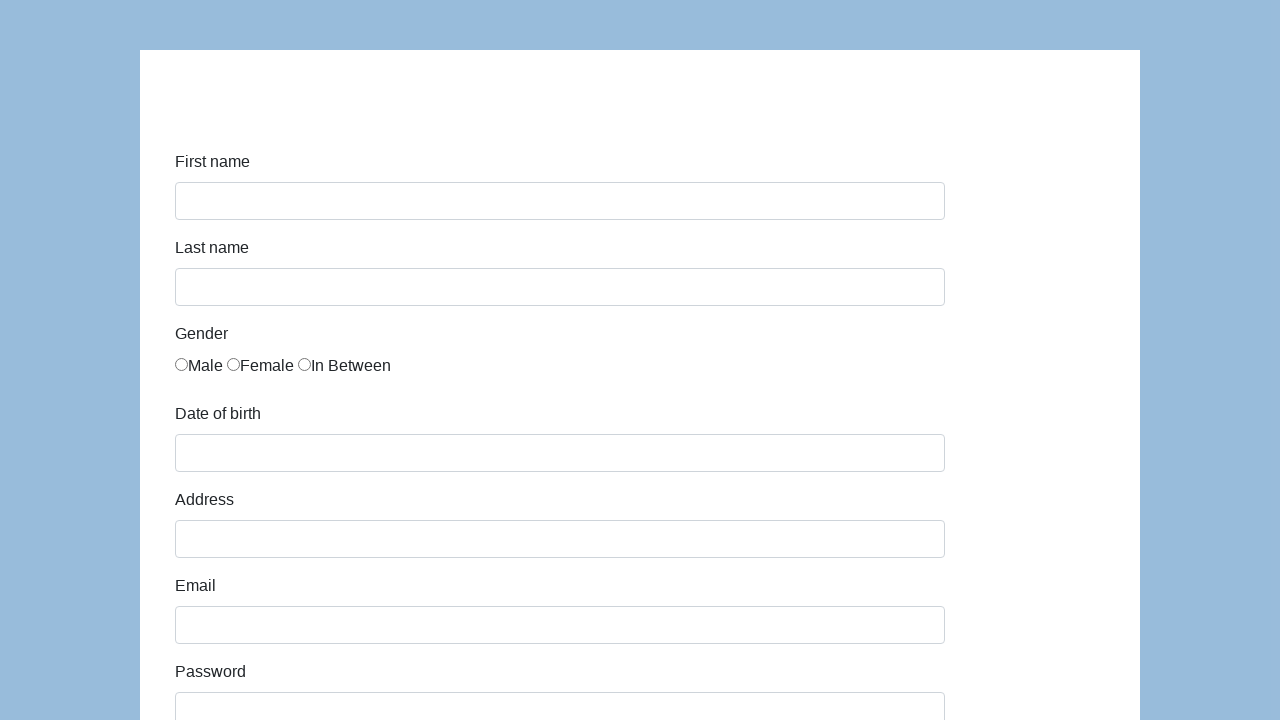

Clicked on the first name input field at (560, 201) on #first-name
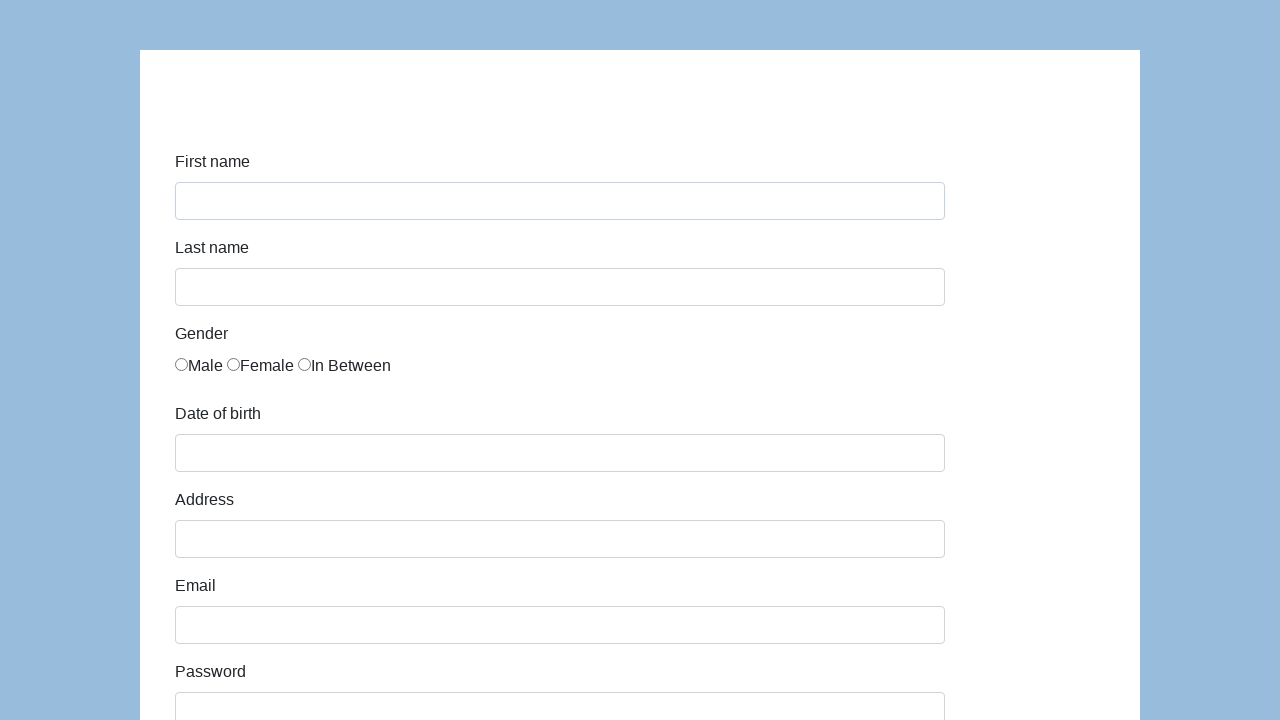

Filled first name field with randomly selected name: 76Dbg65 on #first-name
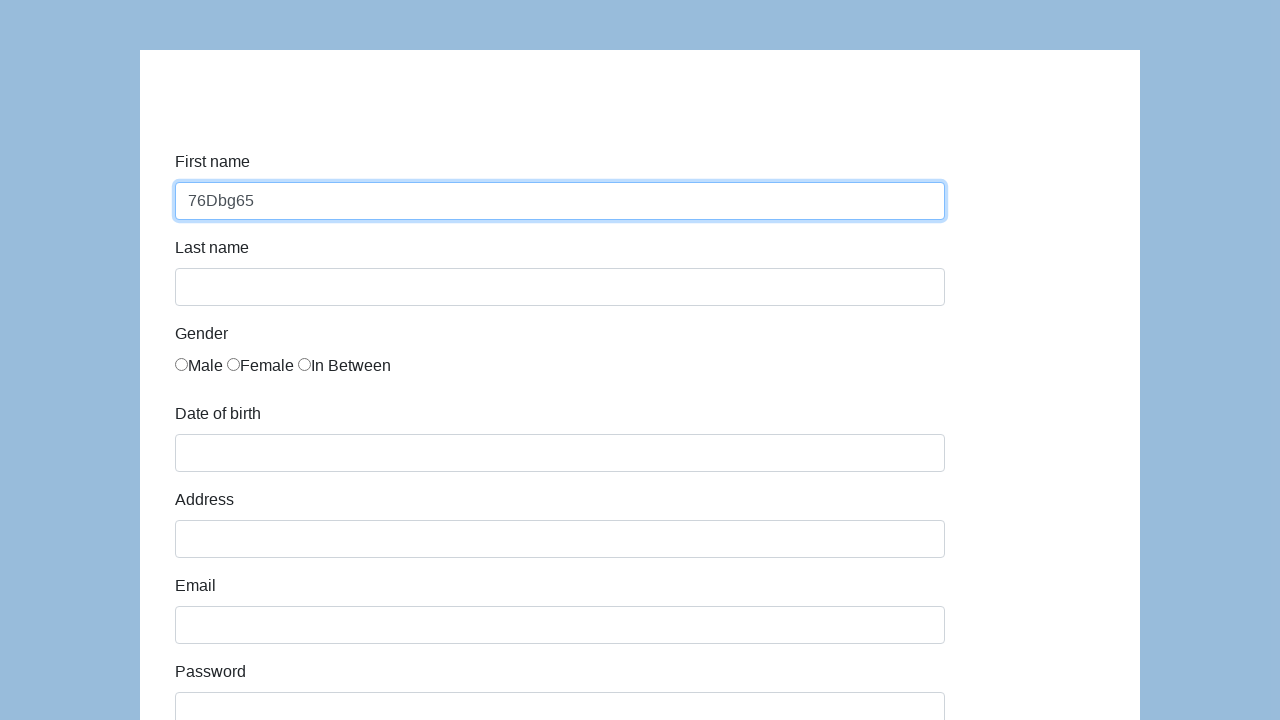

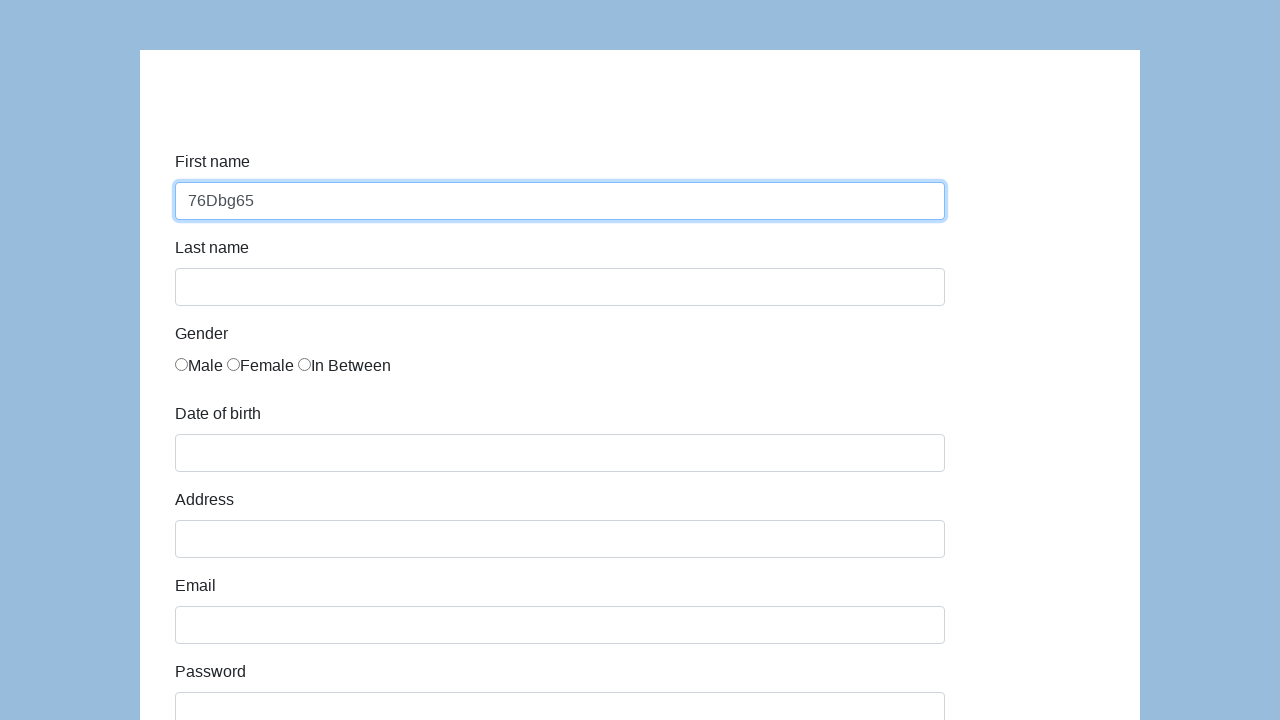